Tests a registration form by filling in first name, last name, and patronymic fields, then submitting the form and verifying the success message

Starting URL: http://suninjuly.github.io/registration1.html

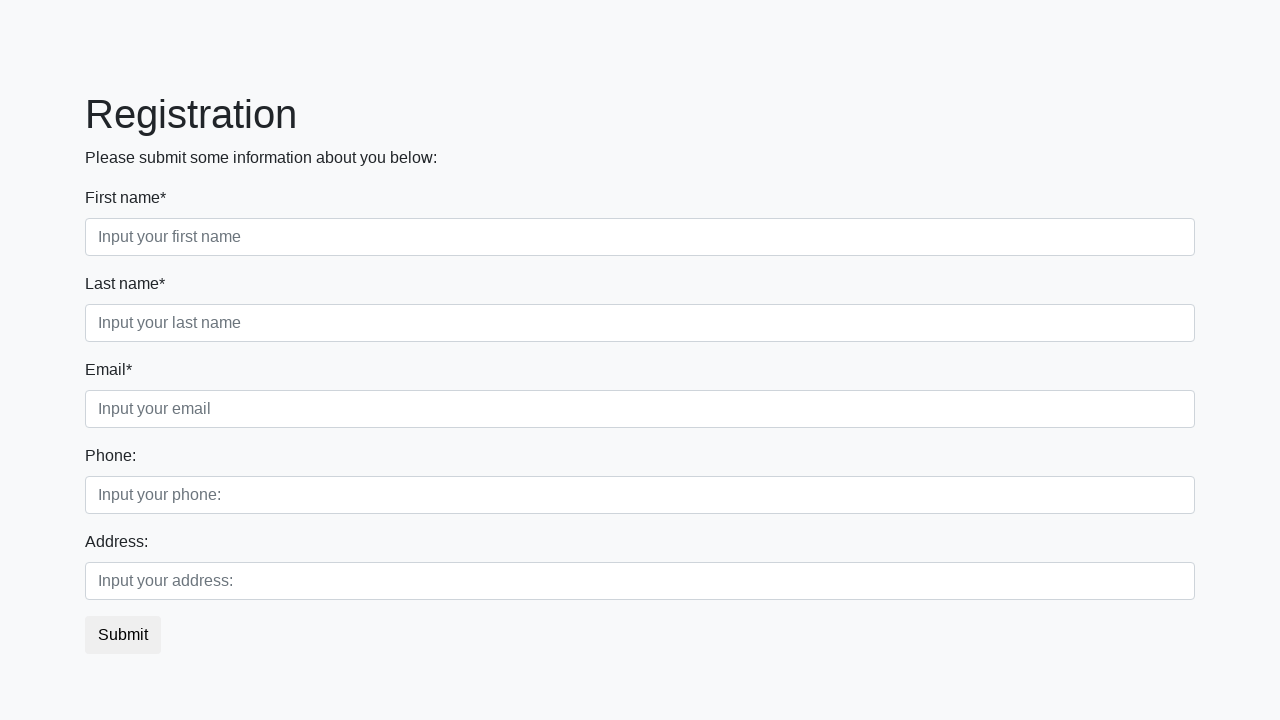

Filled first name field with 'Ivan' on .first_block .first
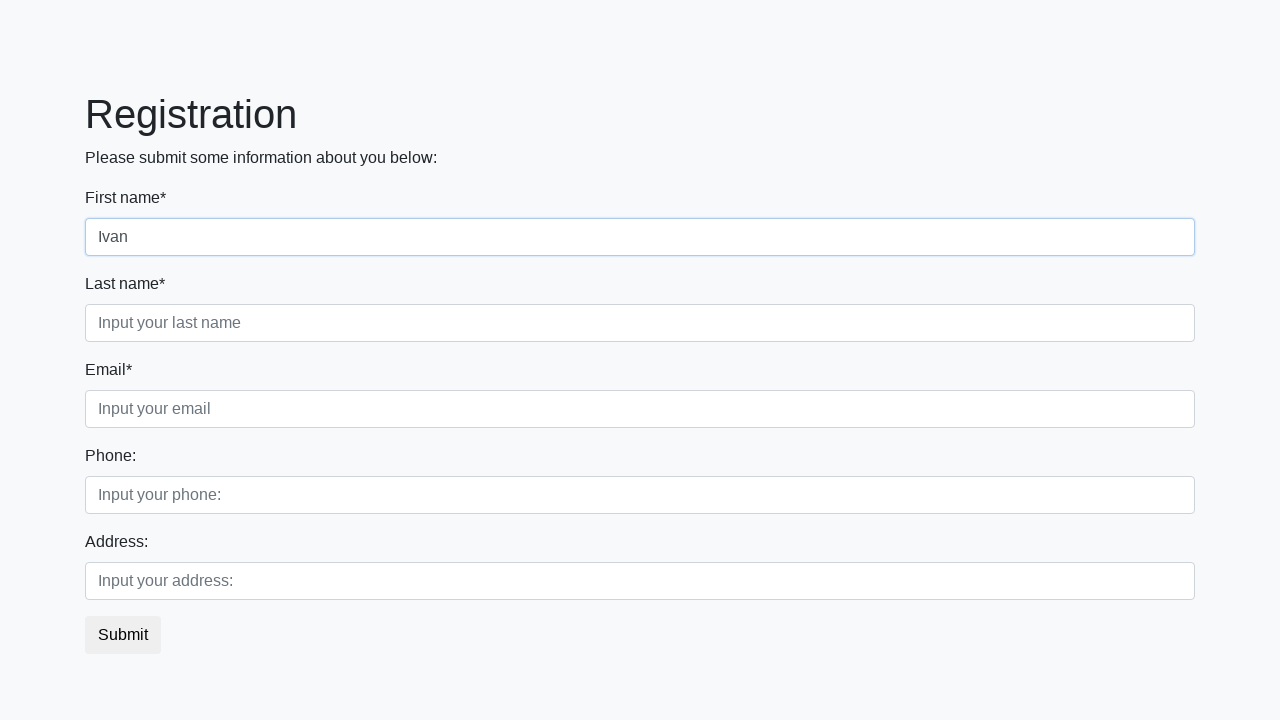

Filled last name field with 'Ivanov' on .first_block .second
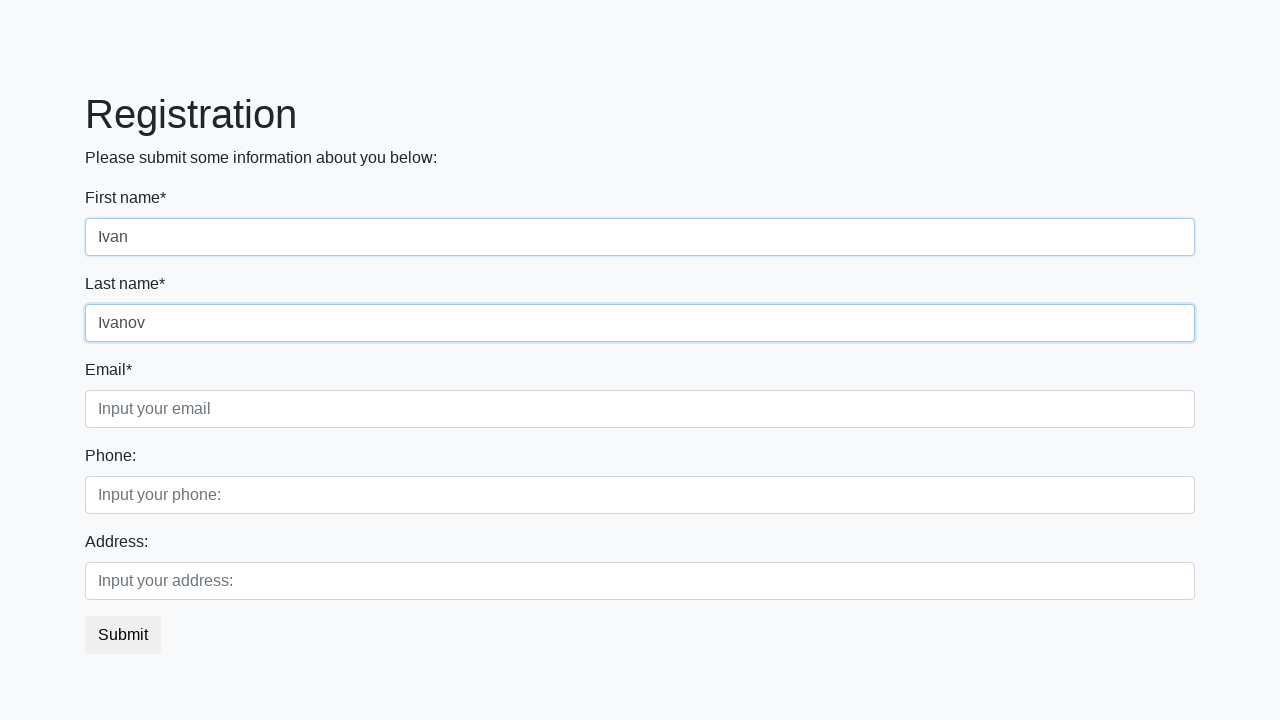

Filled patronymic field with 'Ivanovich' on .first_block .third
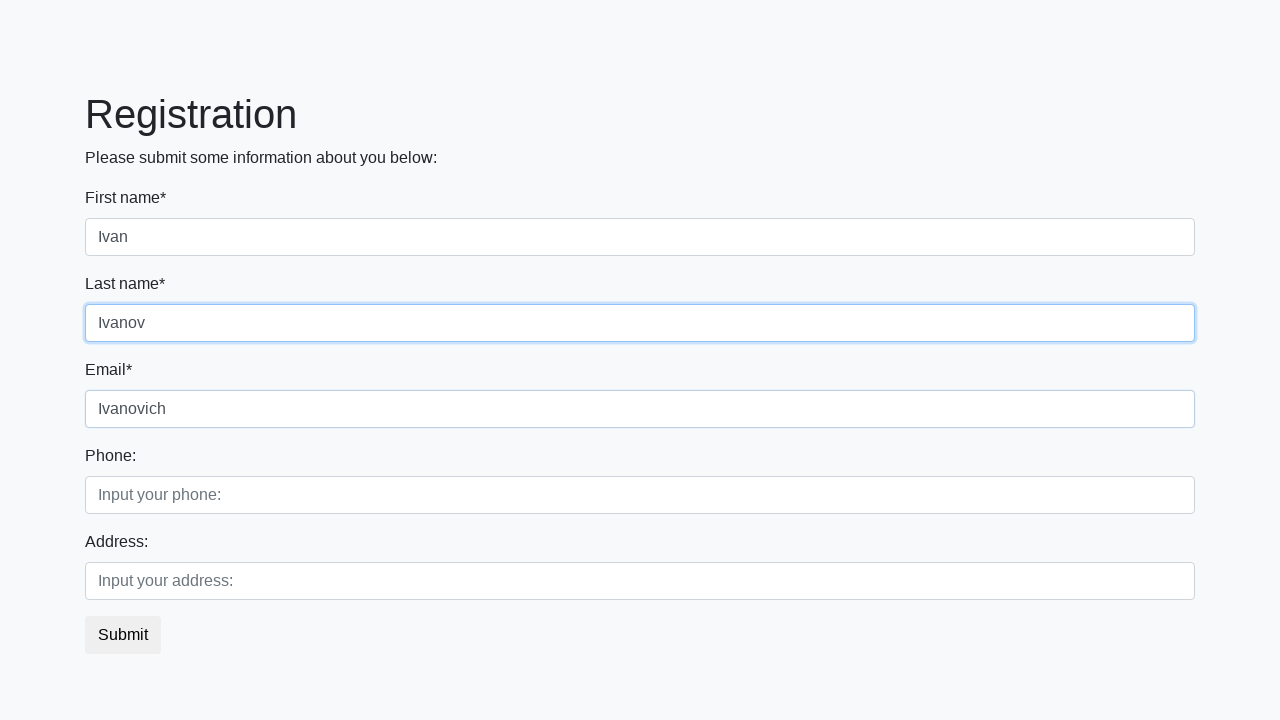

Clicked submit button at (123, 635) on button.btn
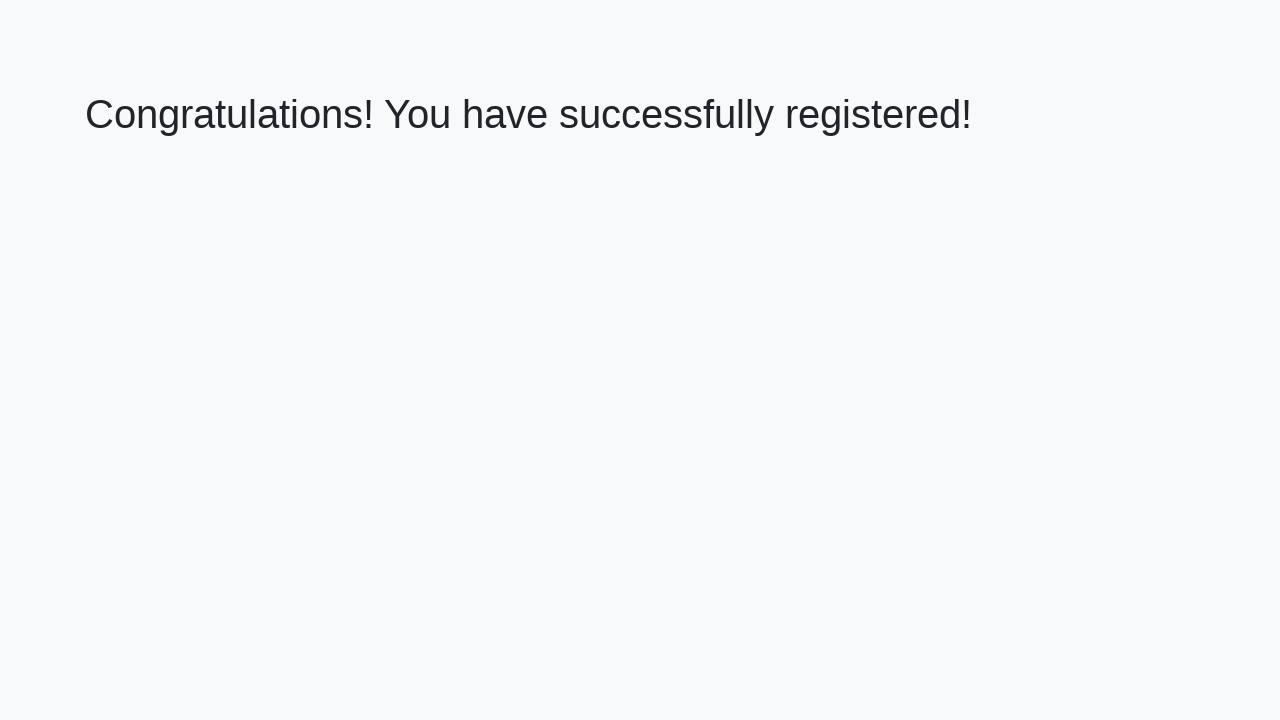

Success message element loaded
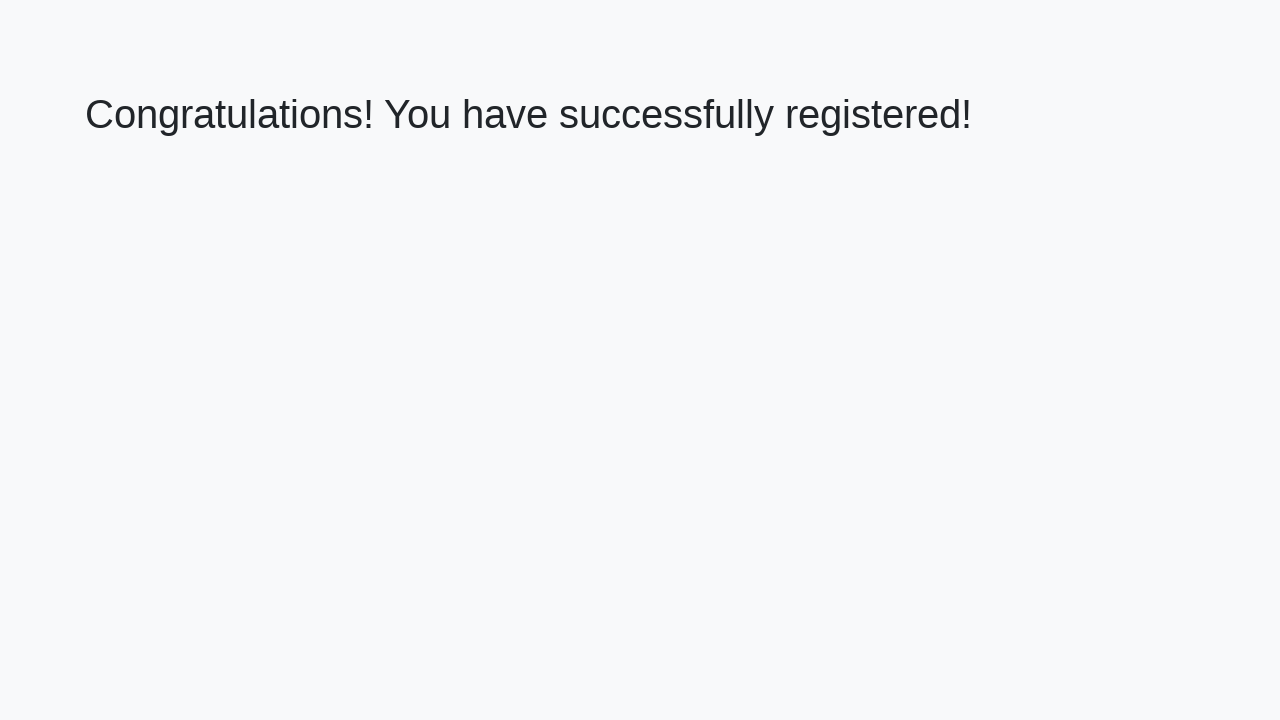

Retrieved success message text: 'Congratulations! You have successfully registered!'
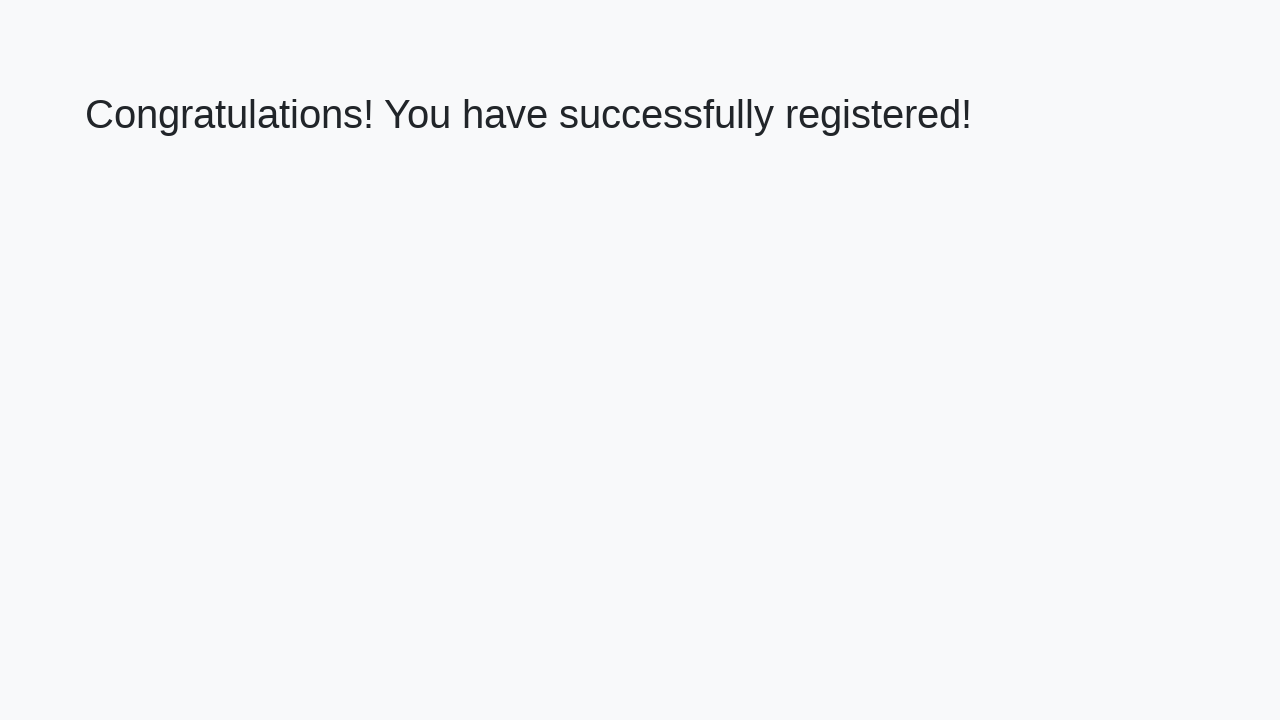

Verified success message matches expected text
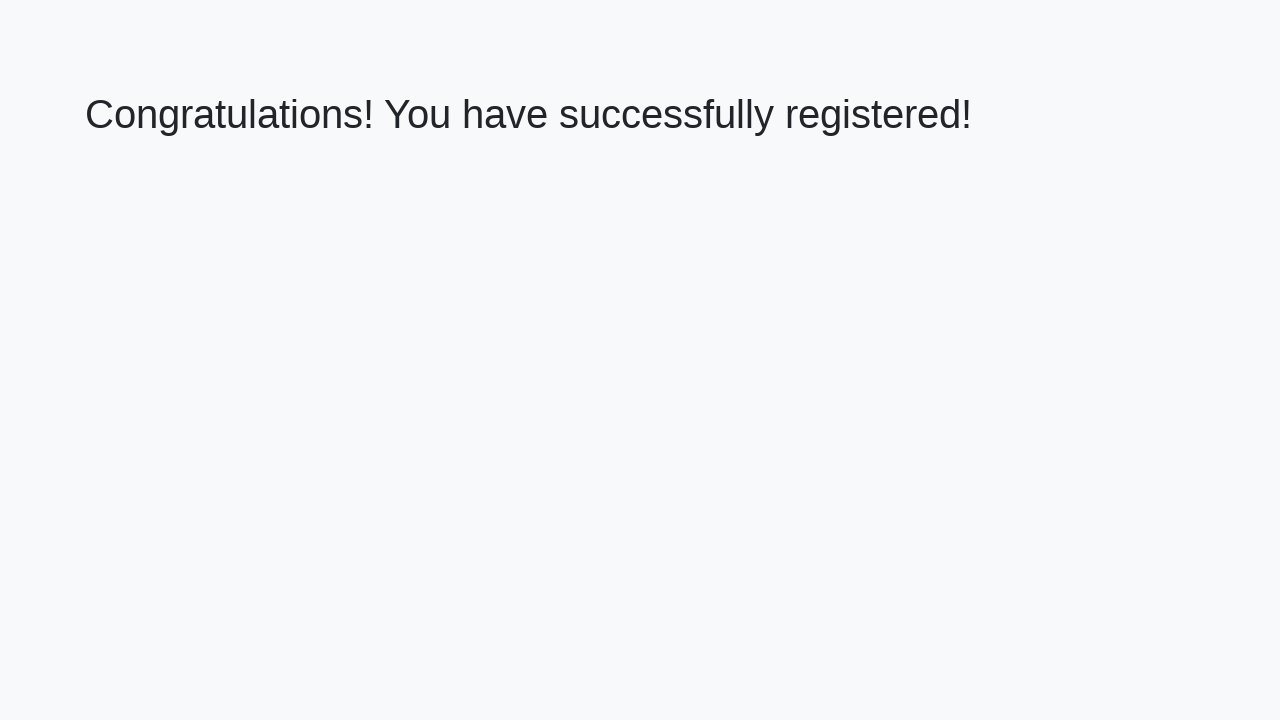

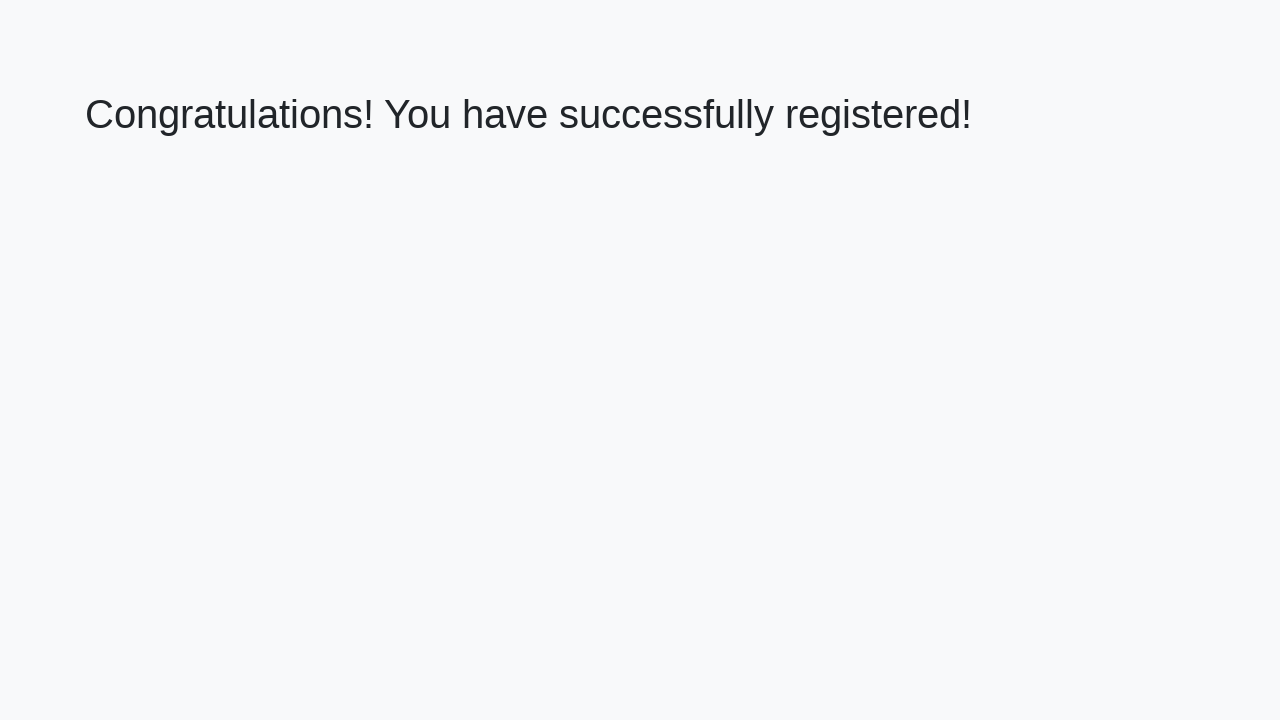